Verifies that the page title of the OrangeHRM application is correct

Starting URL: https://opensource-demo.orangehrmlive.com/web/index.php/auth/login

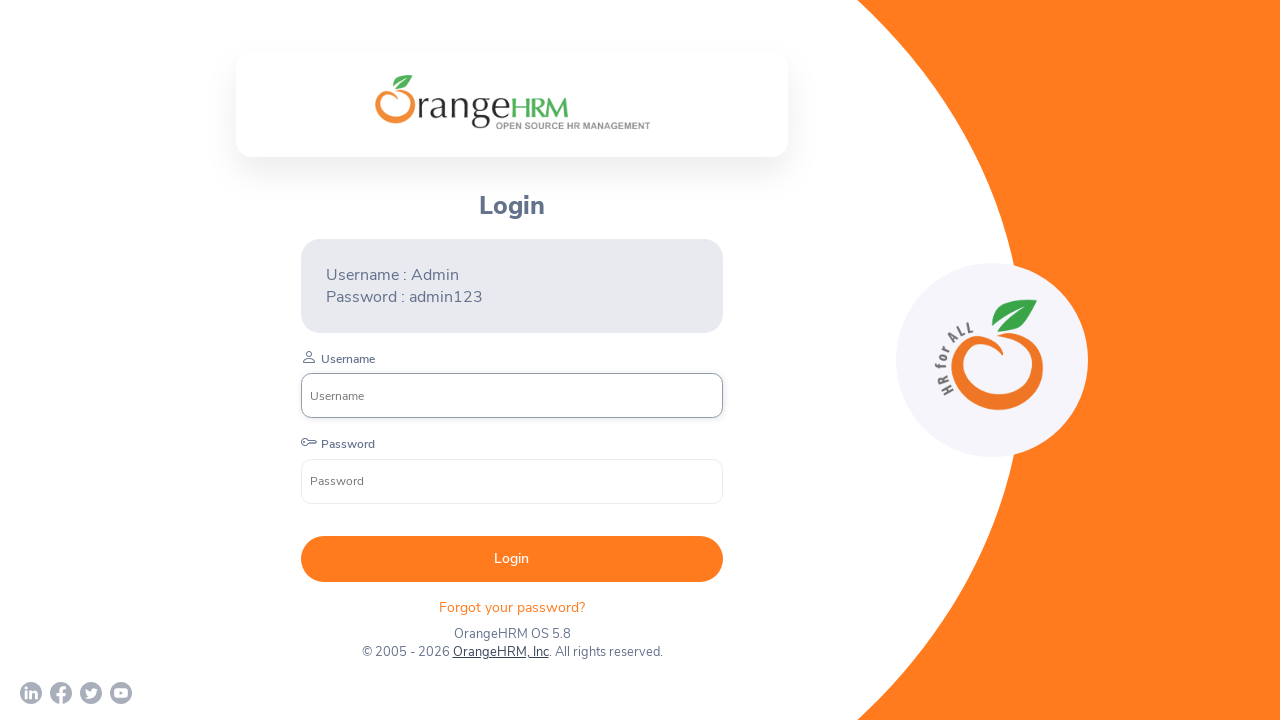

Waited for DOM content loaded on OrangeHRM login page
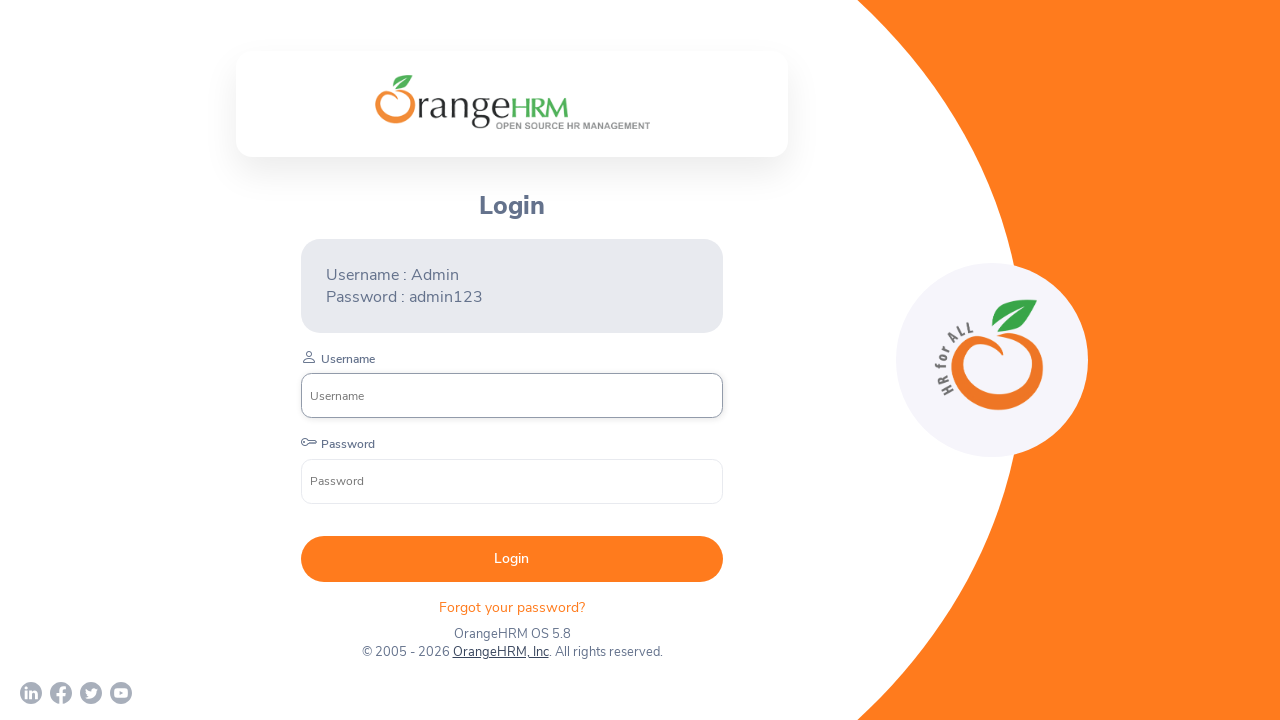

Verified page title is 'OrangeHRM'
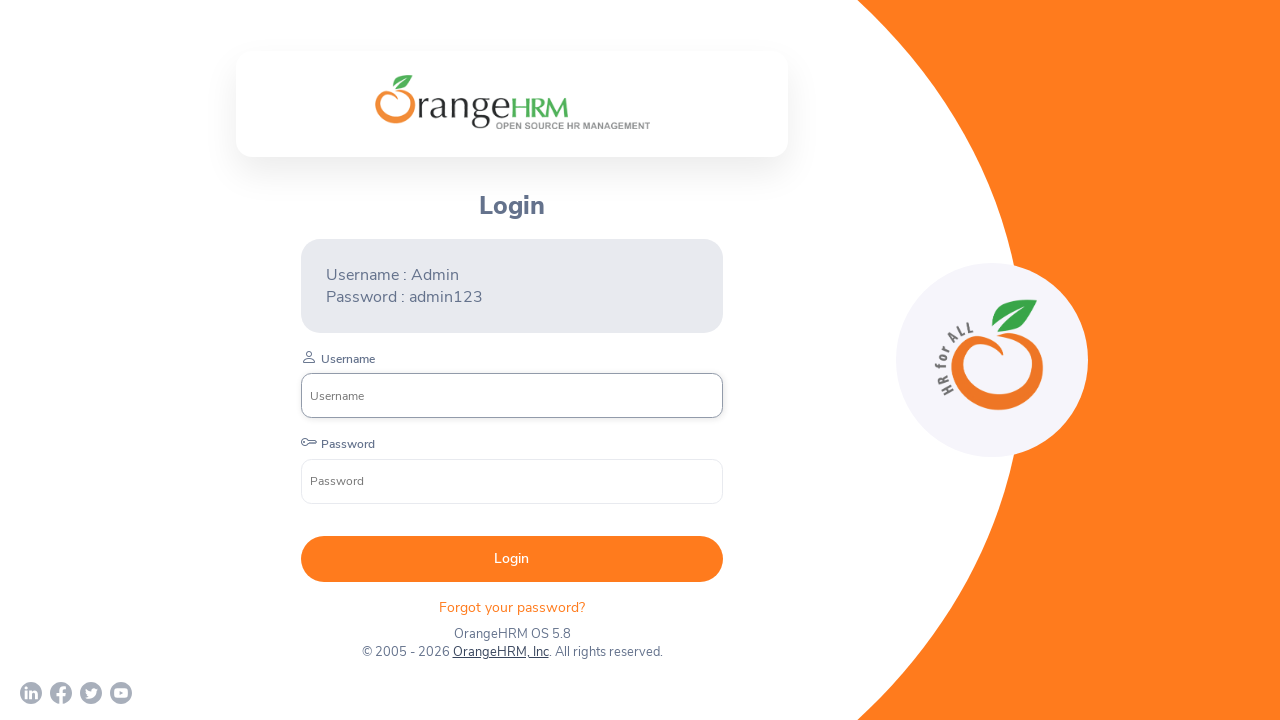

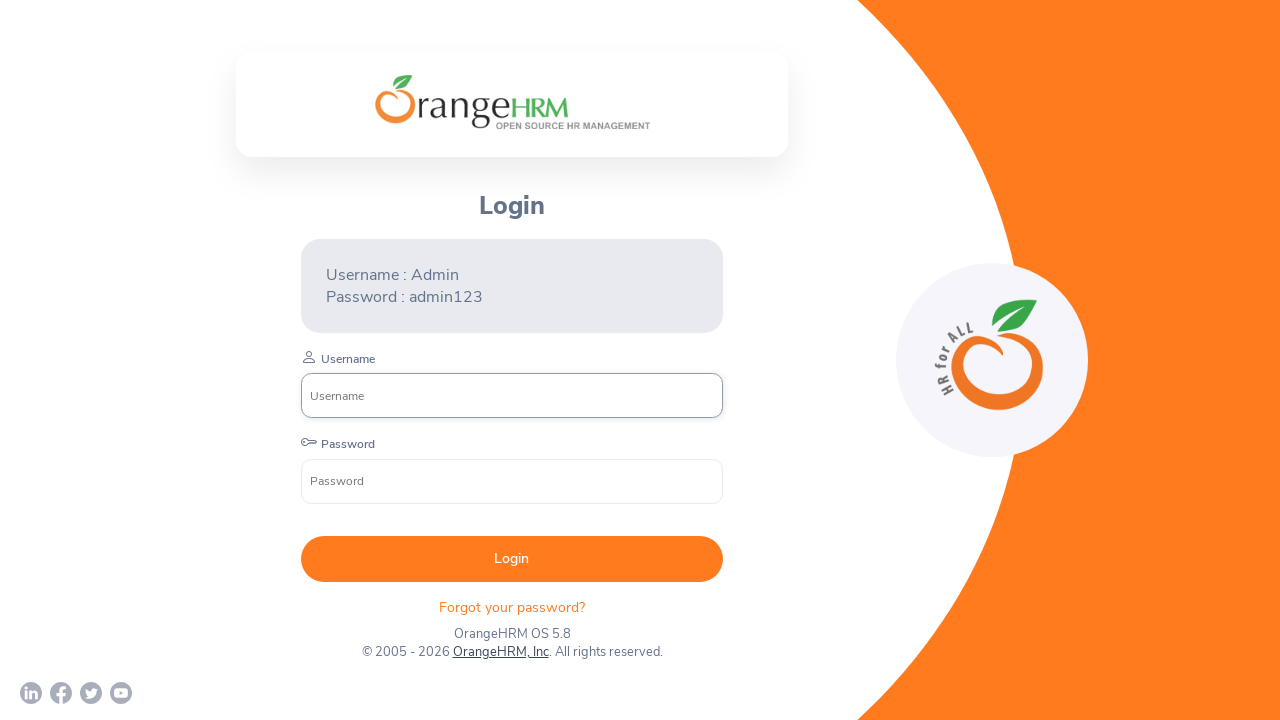